Basic navigation test that loads the Rahul Shetty Academy homepage

Starting URL: https://rahulshettyacademy.com

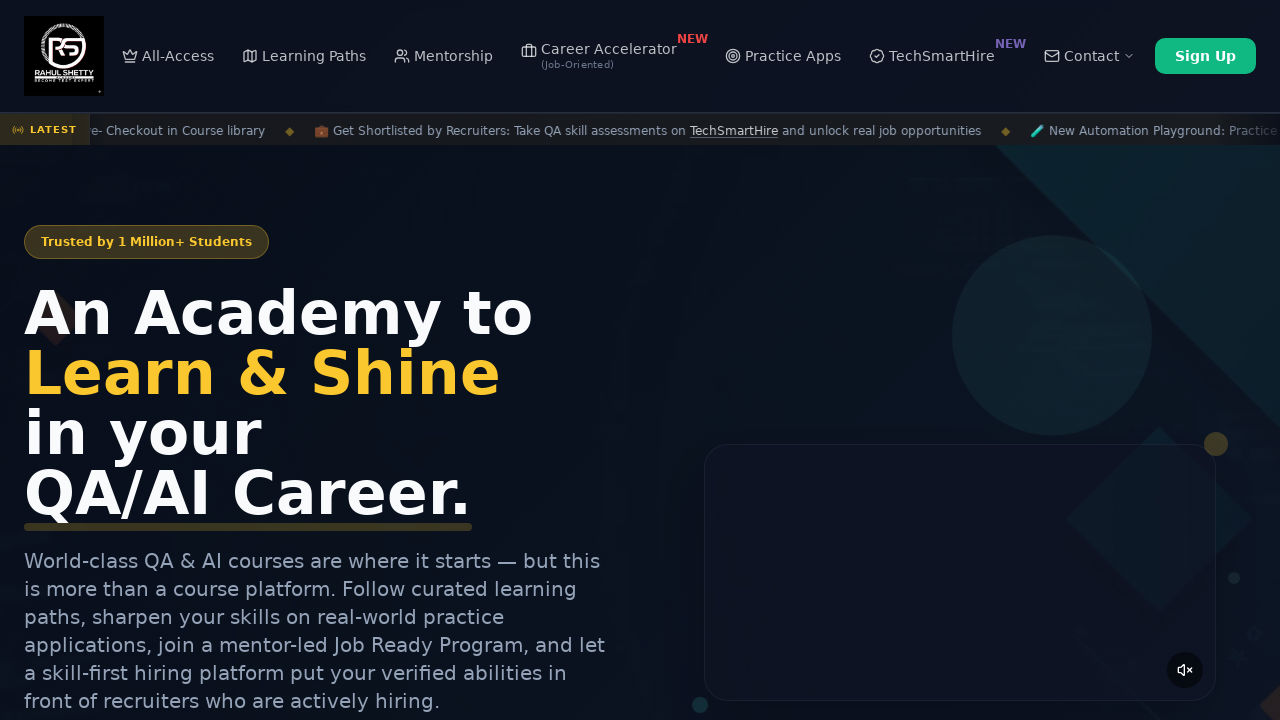

Waited for DOM content to be fully loaded on Rahul Shetty Academy homepage
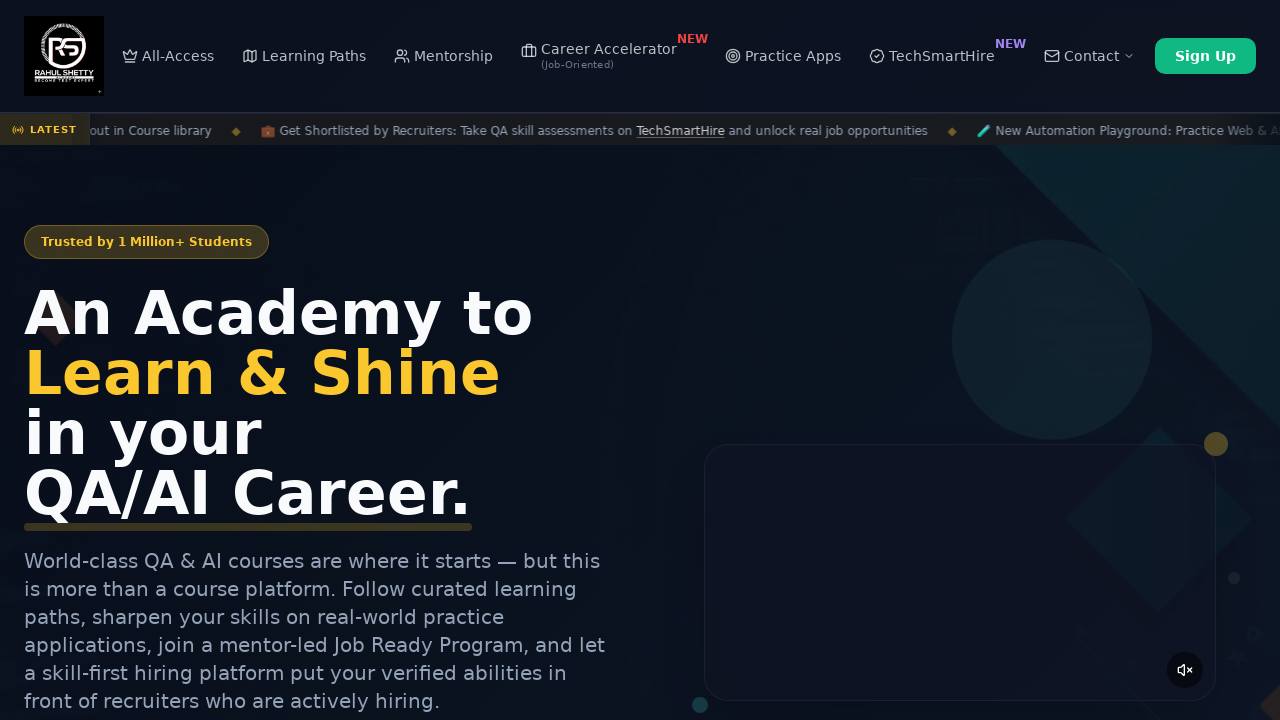

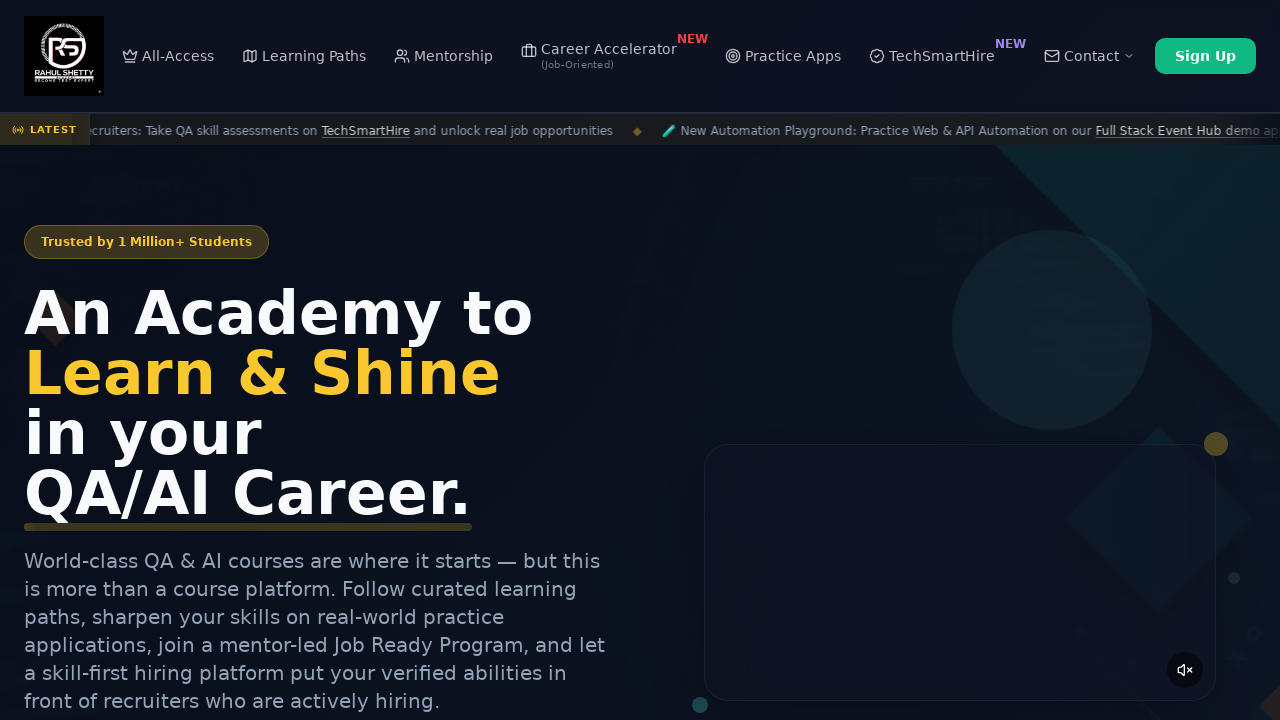